Tests drag and drop functionality by dragging a ball element into two different dropzones and verifying the drop was successful

Starting URL: https://training-support.net/webelements/drag-drop

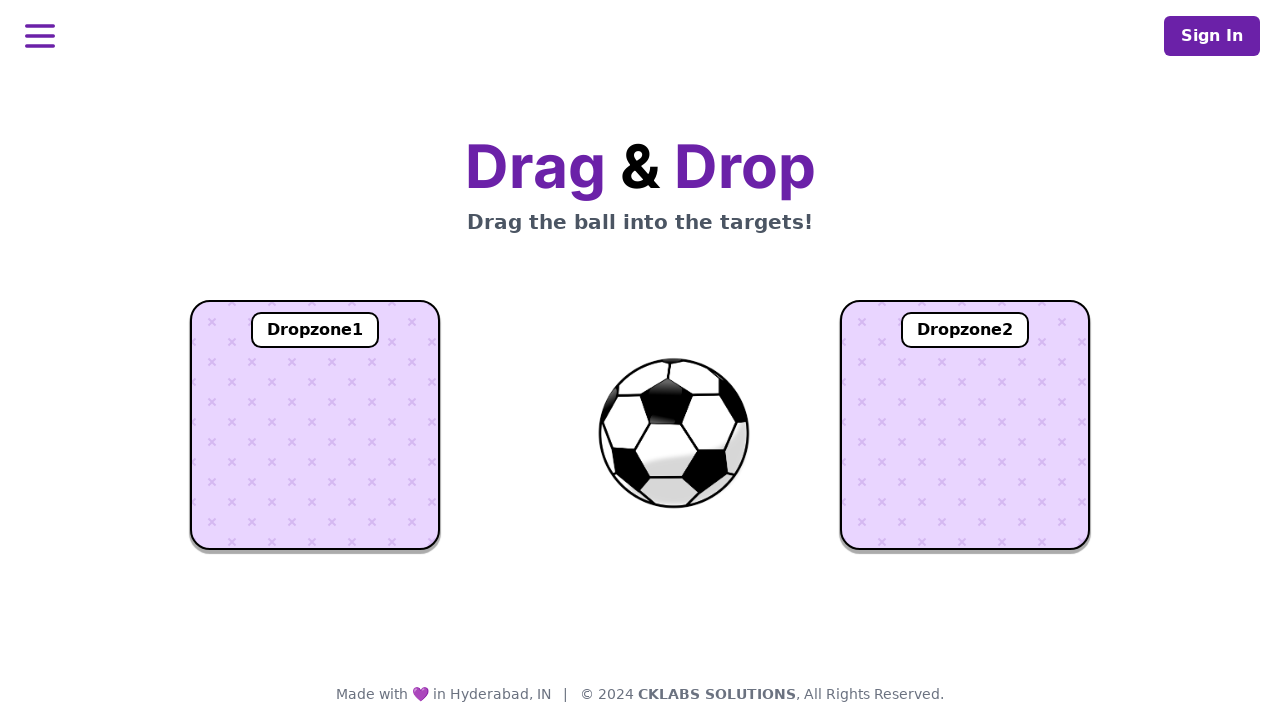

Located the draggable ball element
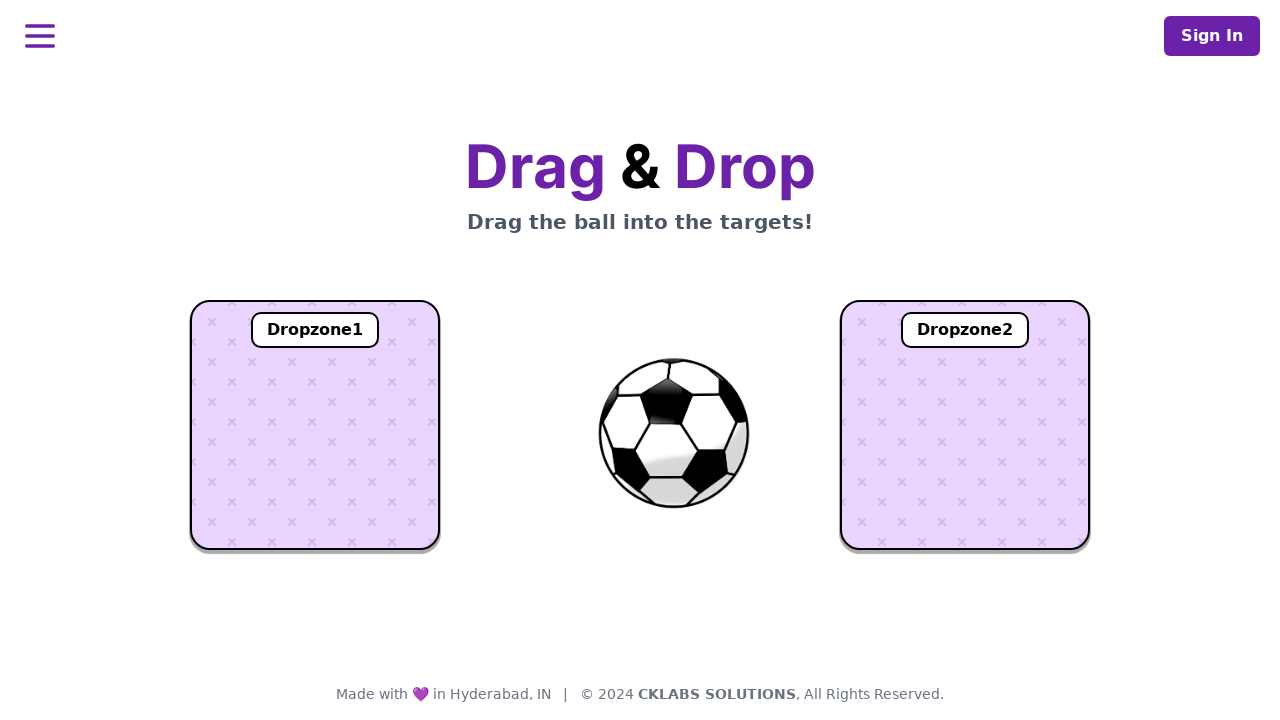

Located dropzone 1
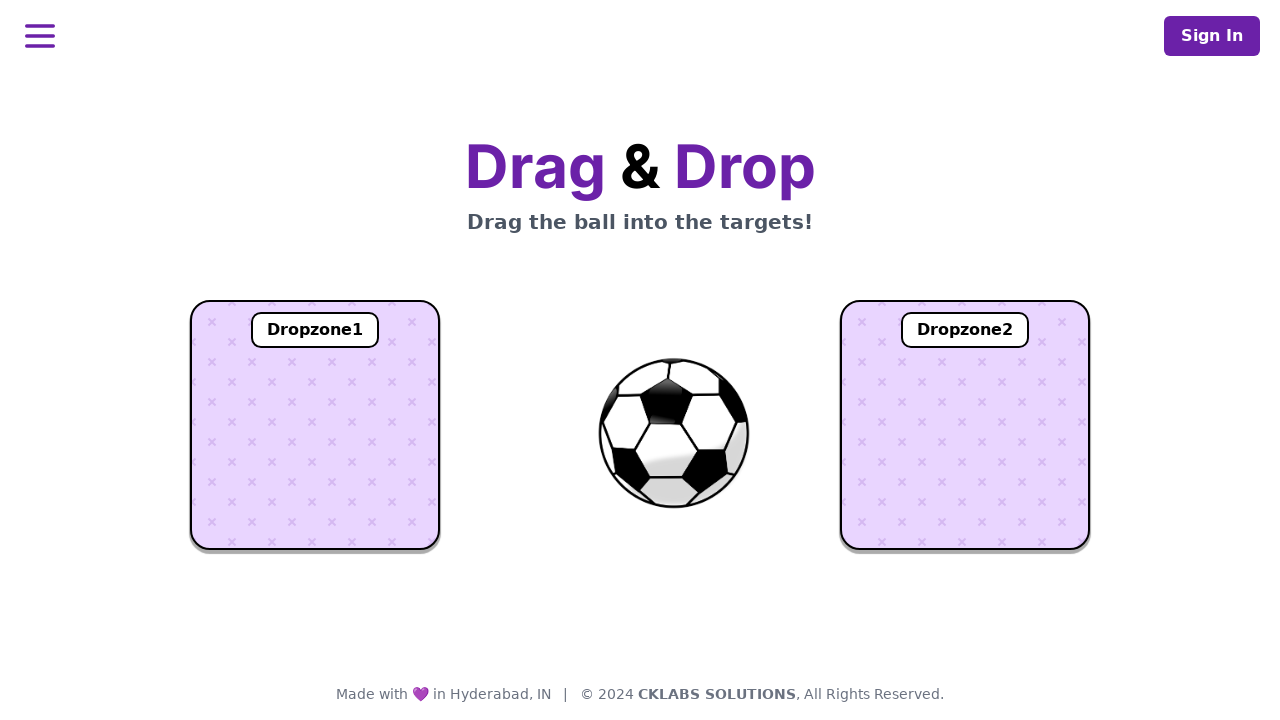

Located dropzone 2
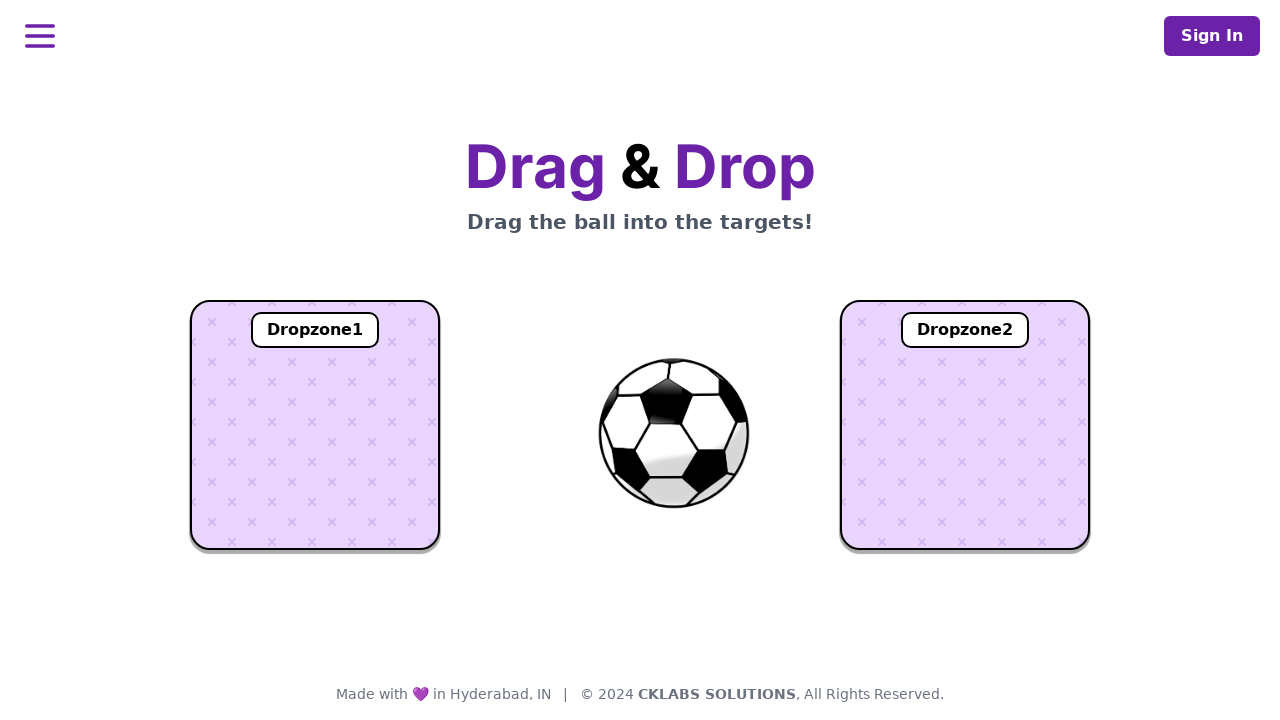

Dragged ball element to dropzone 1 at (315, 425)
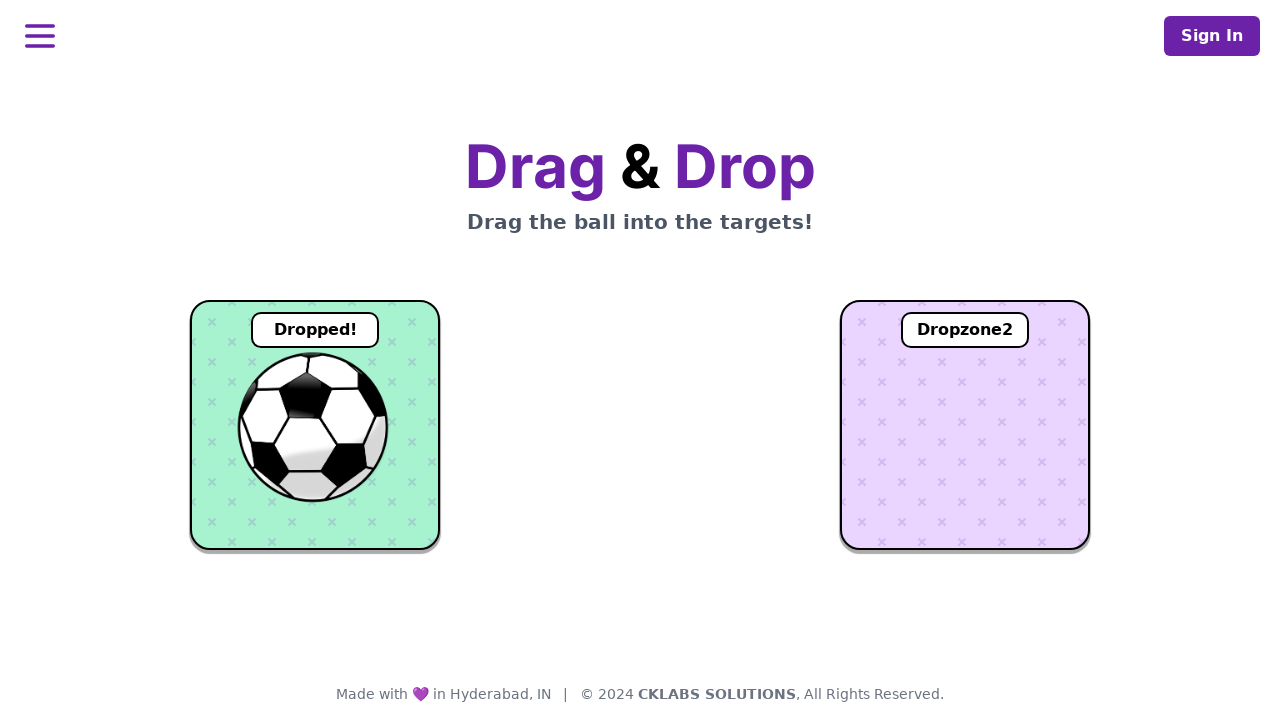

Retrieved dropzone 1 text content
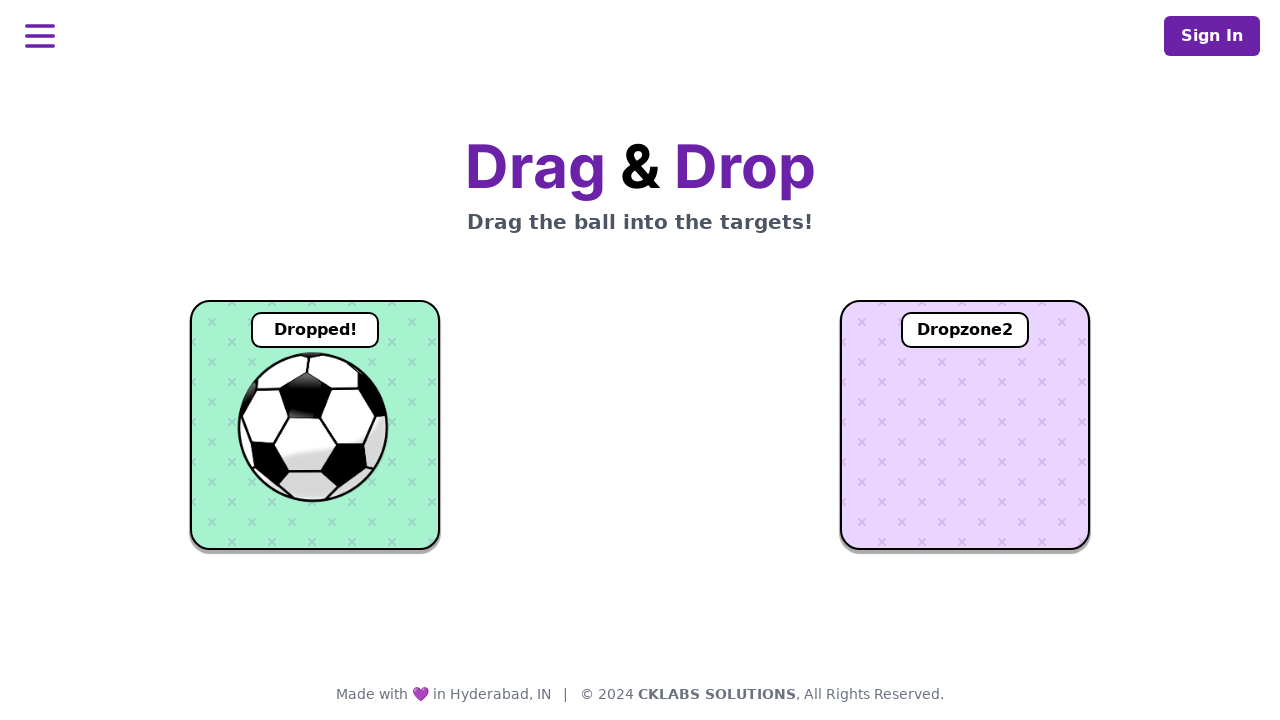

Verified ball was successfully dropped in dropzone 1
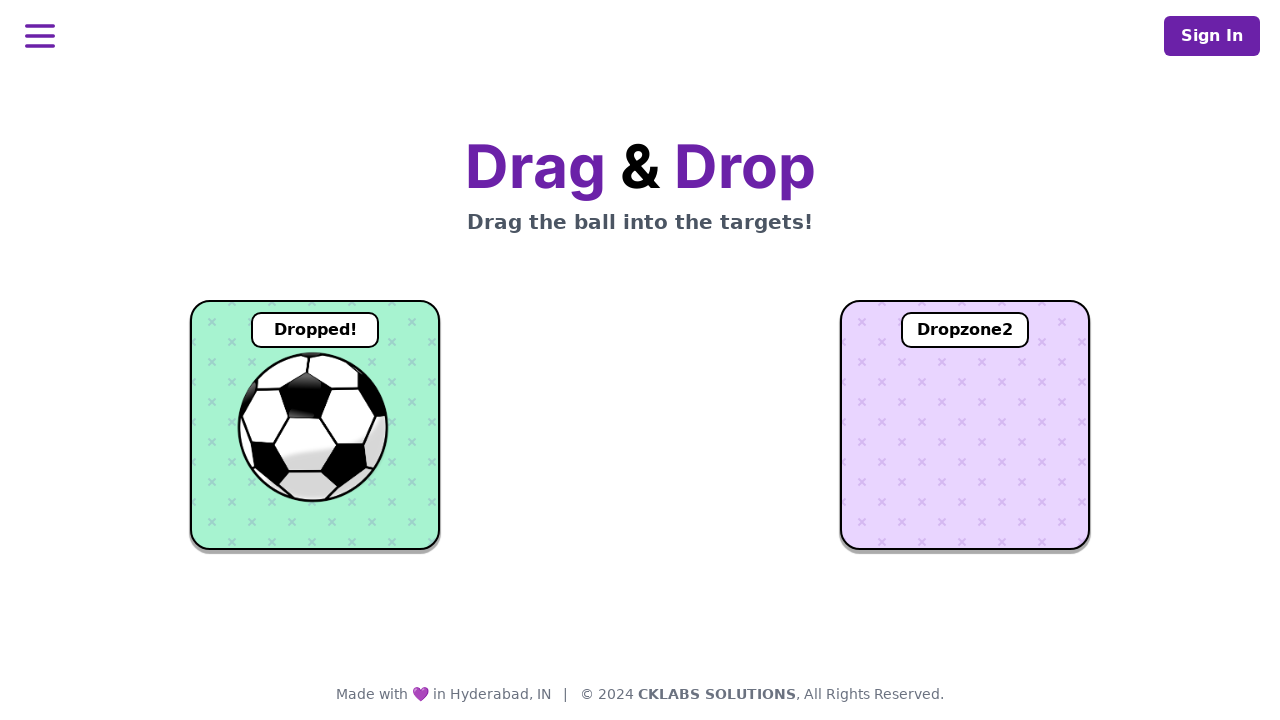

Dragged ball element to dropzone 2 at (965, 425)
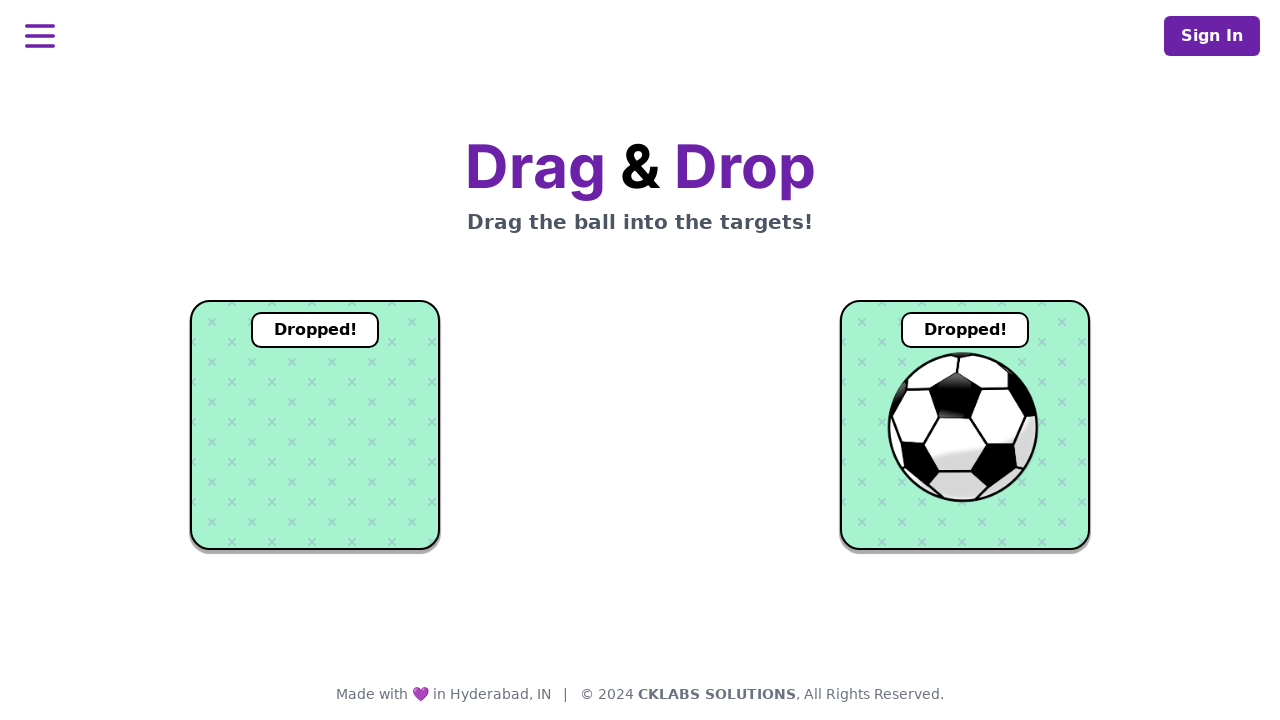

Retrieved dropzone 2 text content
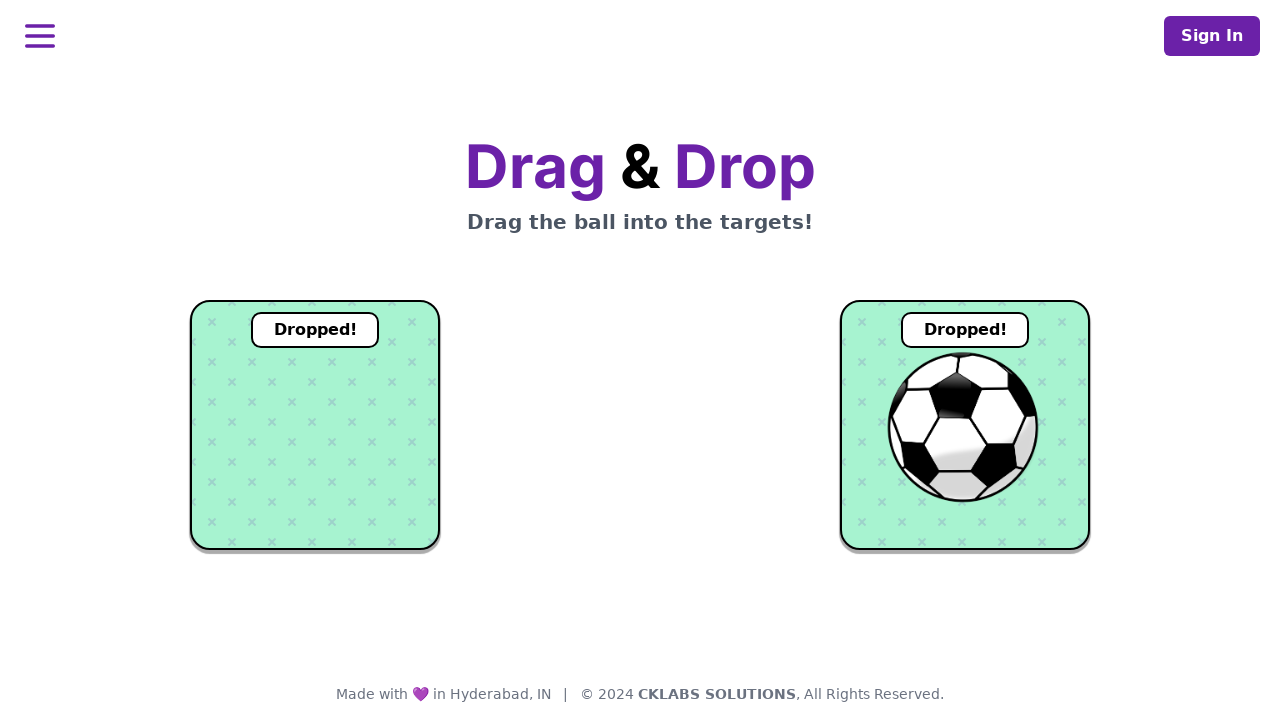

Verified ball was successfully dropped in dropzone 2
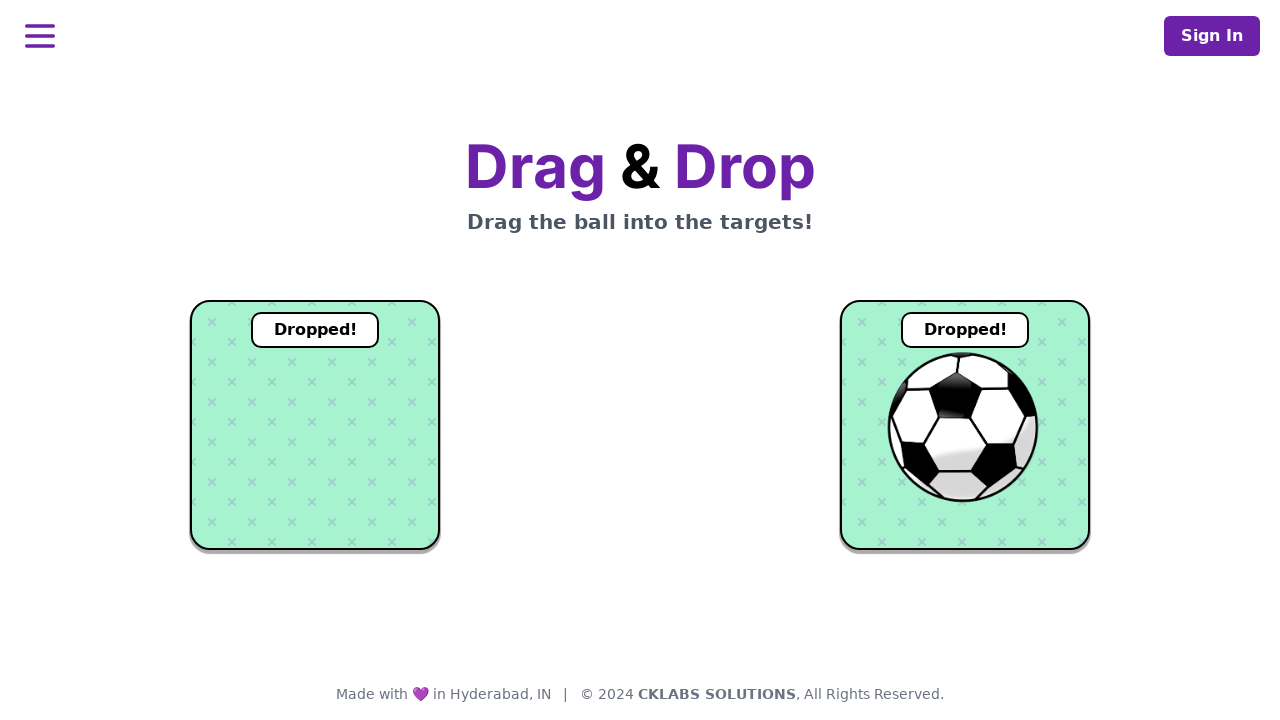

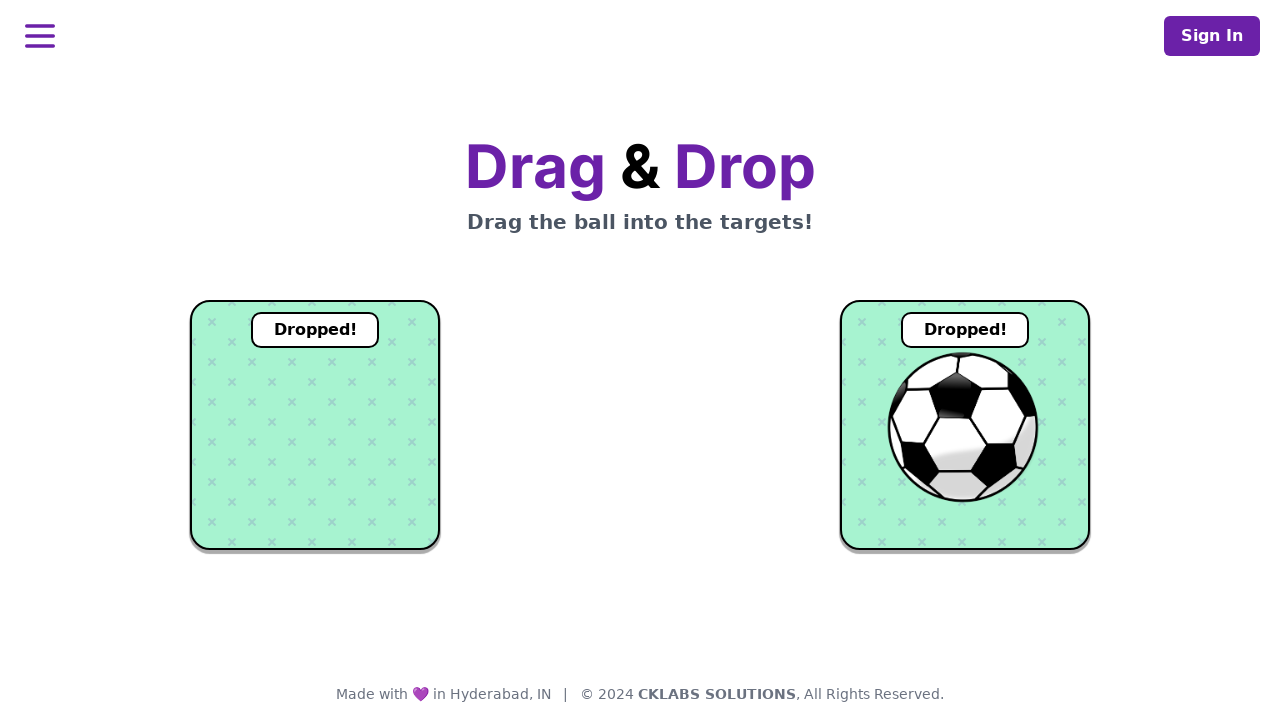